Creates 3 todos, starts editing one, then presses Escape to cancel edits

Starting URL: https://demo.playwright.dev/todomvc

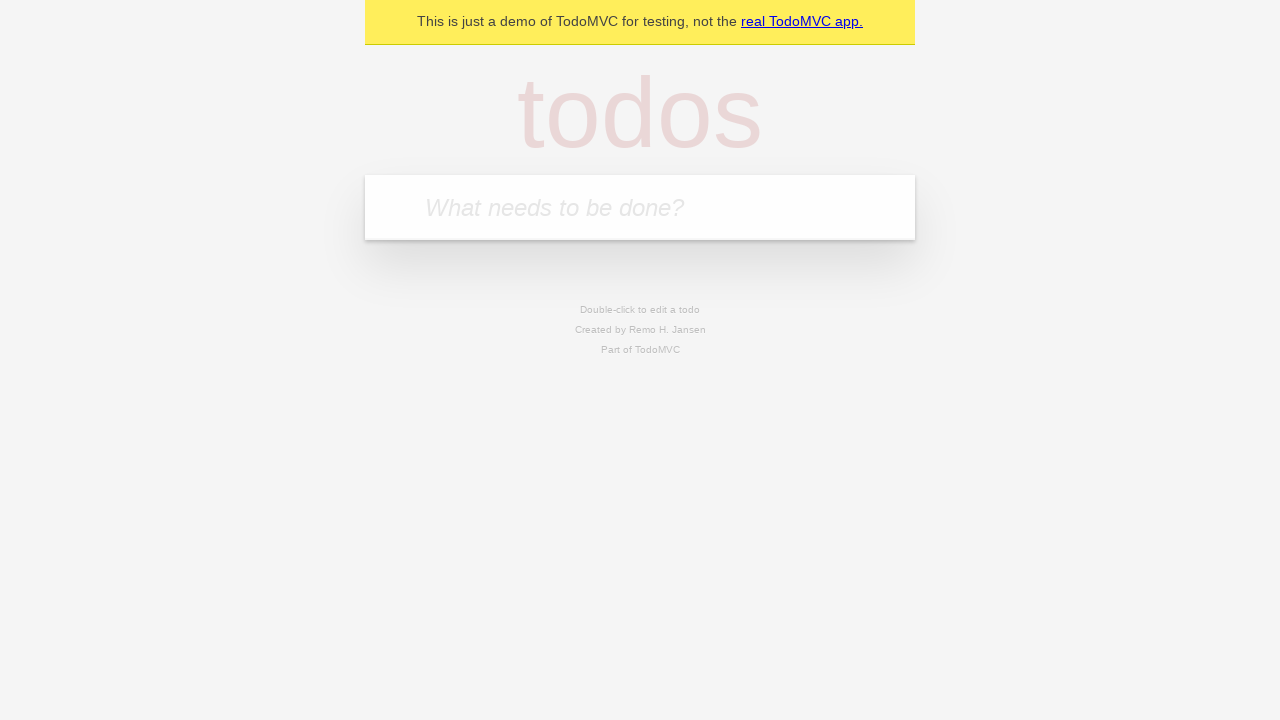

Filled first todo input with 'buy some cheese' on internal:attr=[placeholder="What needs to be done?"i]
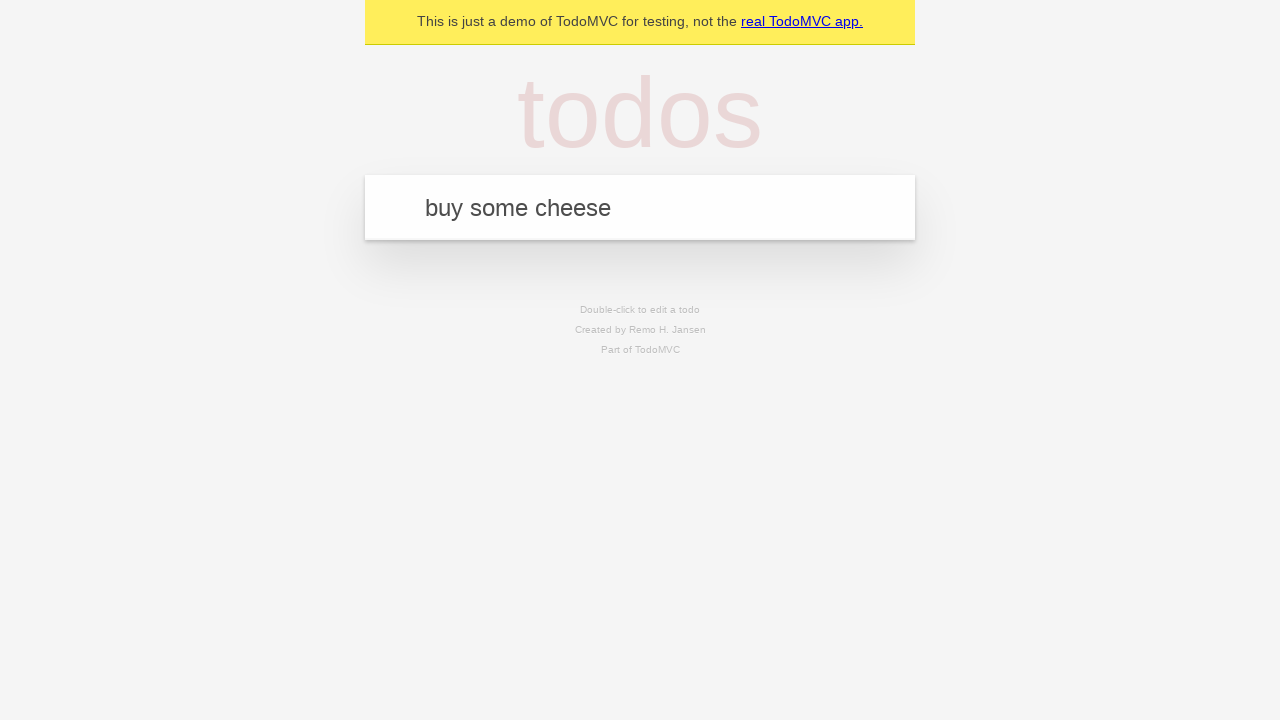

Pressed Enter to create first todo on internal:attr=[placeholder="What needs to be done?"i]
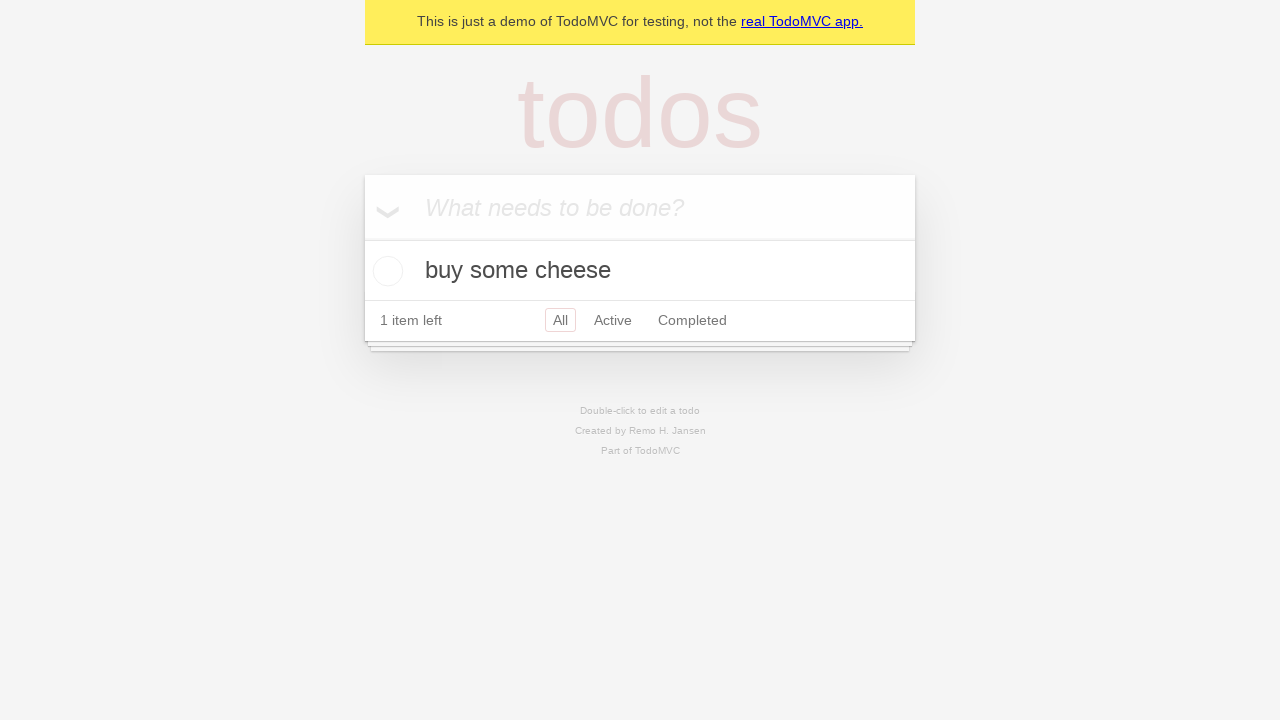

Filled second todo input with 'feed the cat' on internal:attr=[placeholder="What needs to be done?"i]
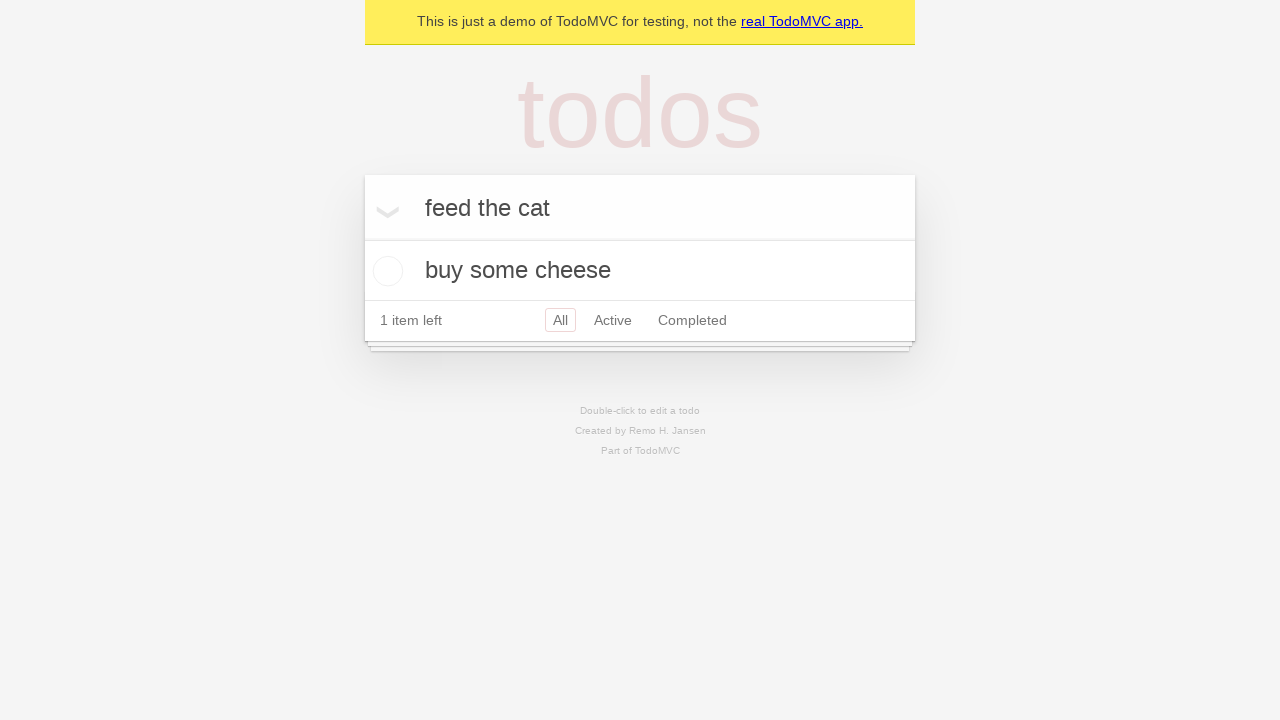

Pressed Enter to create second todo on internal:attr=[placeholder="What needs to be done?"i]
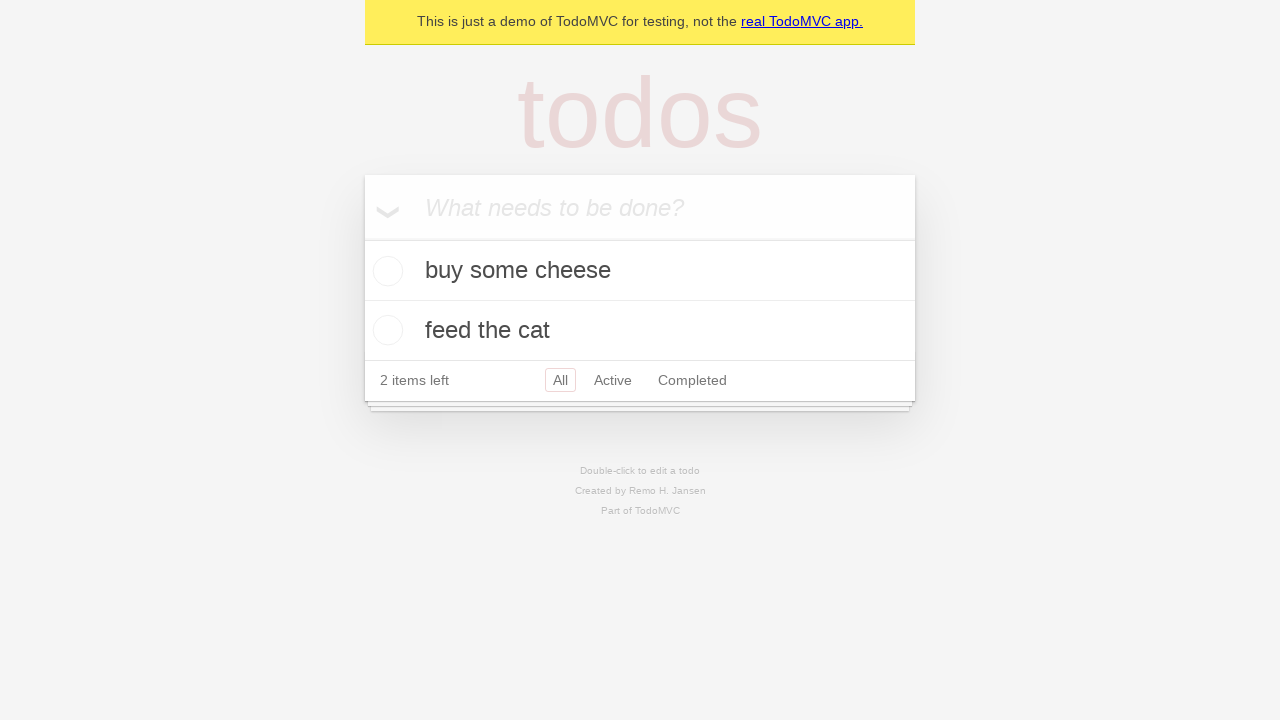

Filled third todo input with 'book a doctors appointment' on internal:attr=[placeholder="What needs to be done?"i]
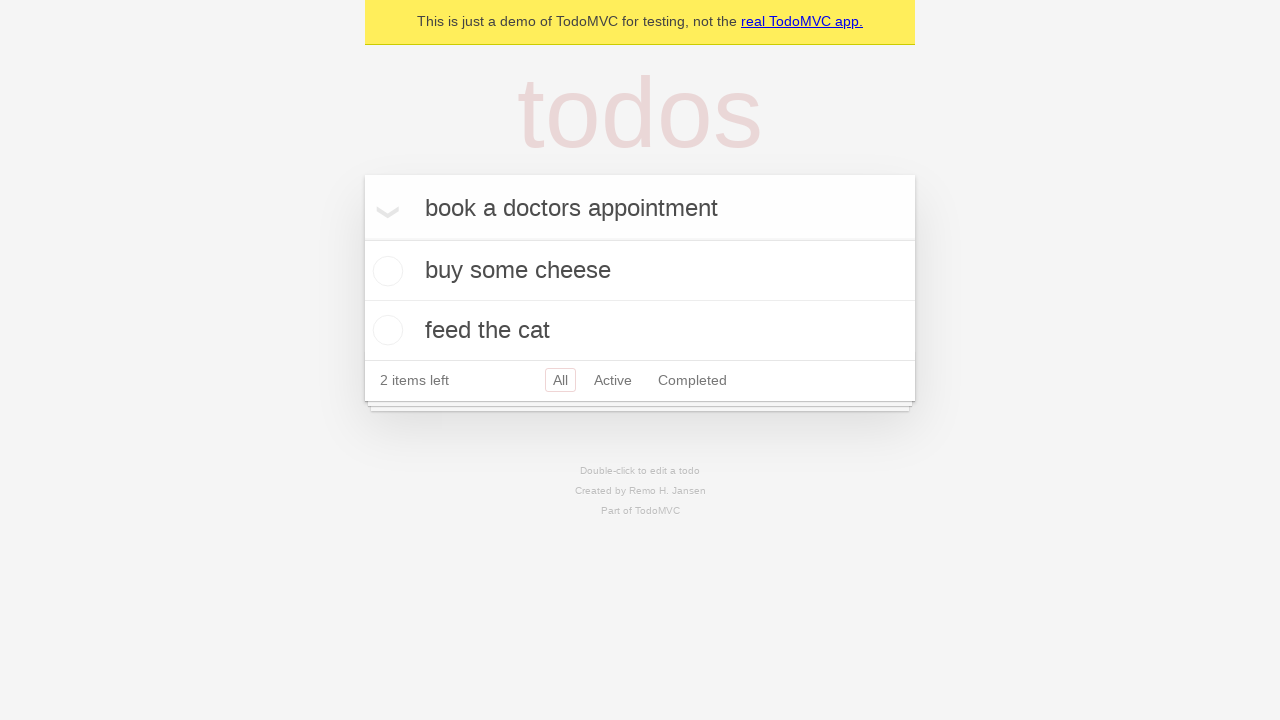

Pressed Enter to create third todo on internal:attr=[placeholder="What needs to be done?"i]
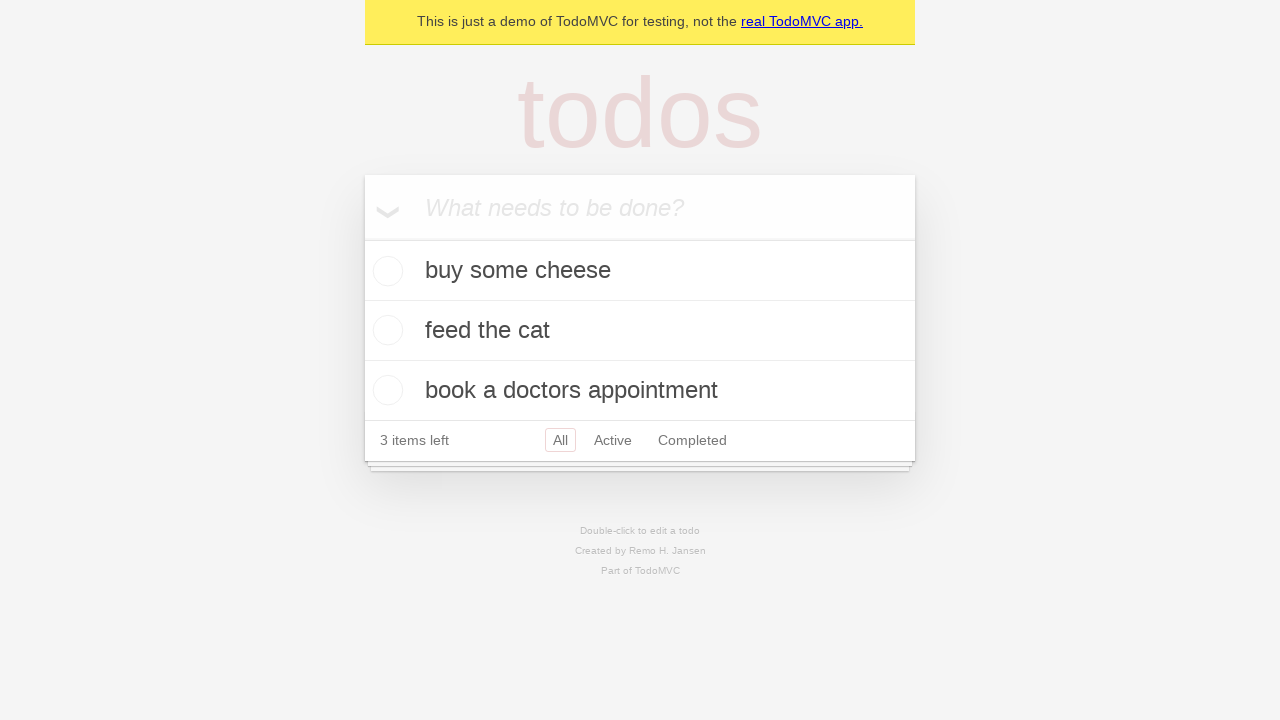

Located all todo items
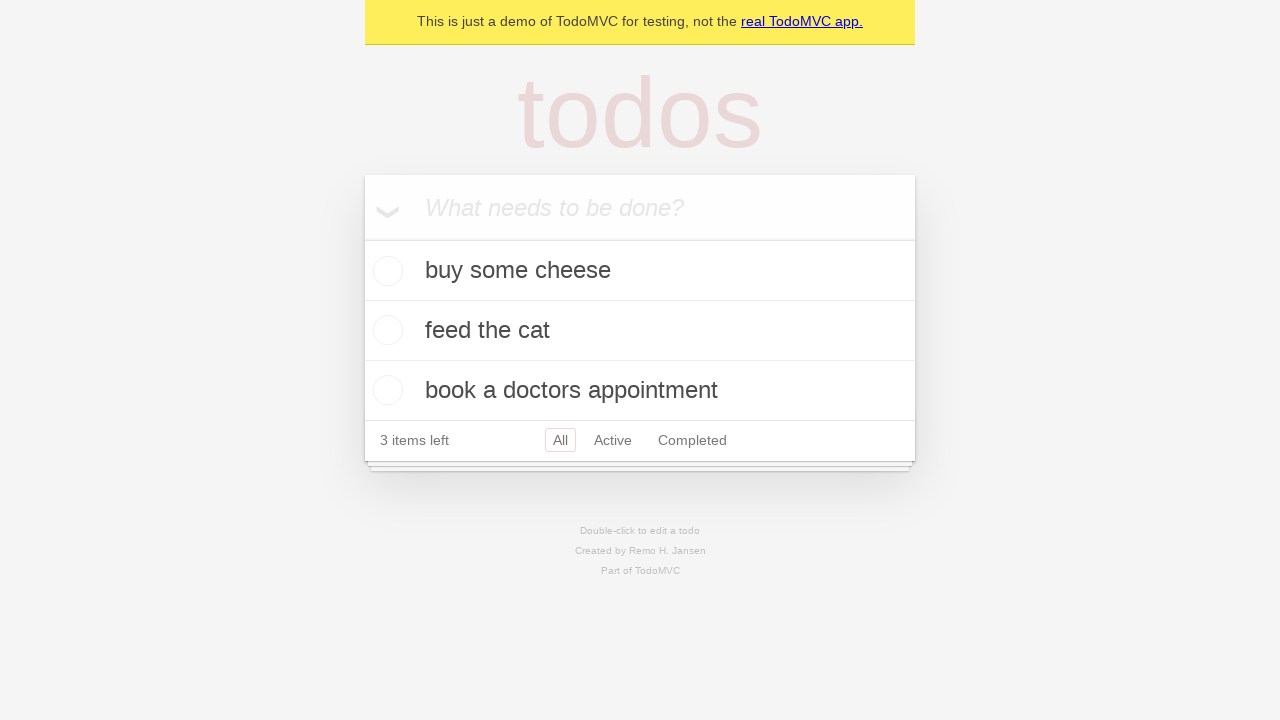

Double-clicked second todo to enter edit mode at (640, 331) on internal:testid=[data-testid="todo-item"s] >> nth=1
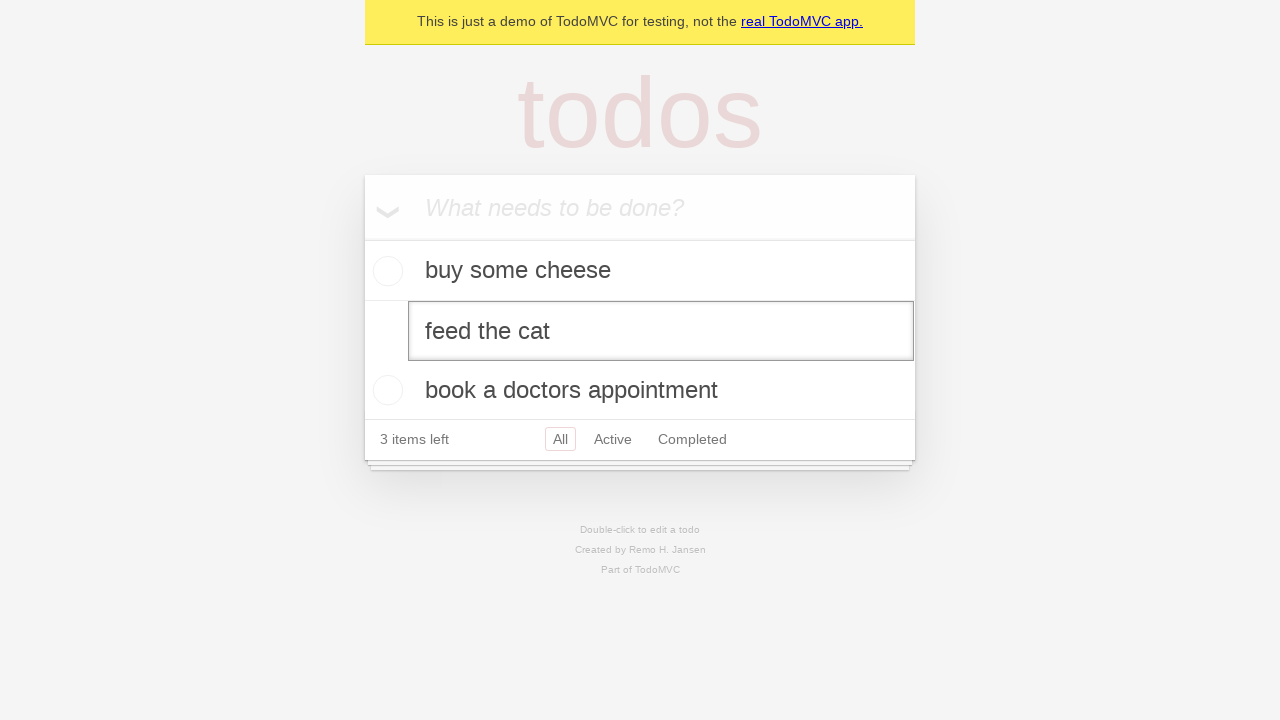

Filled edit textbox with 'buy some sausages' on internal:testid=[data-testid="todo-item"s] >> nth=1 >> internal:role=textbox[nam
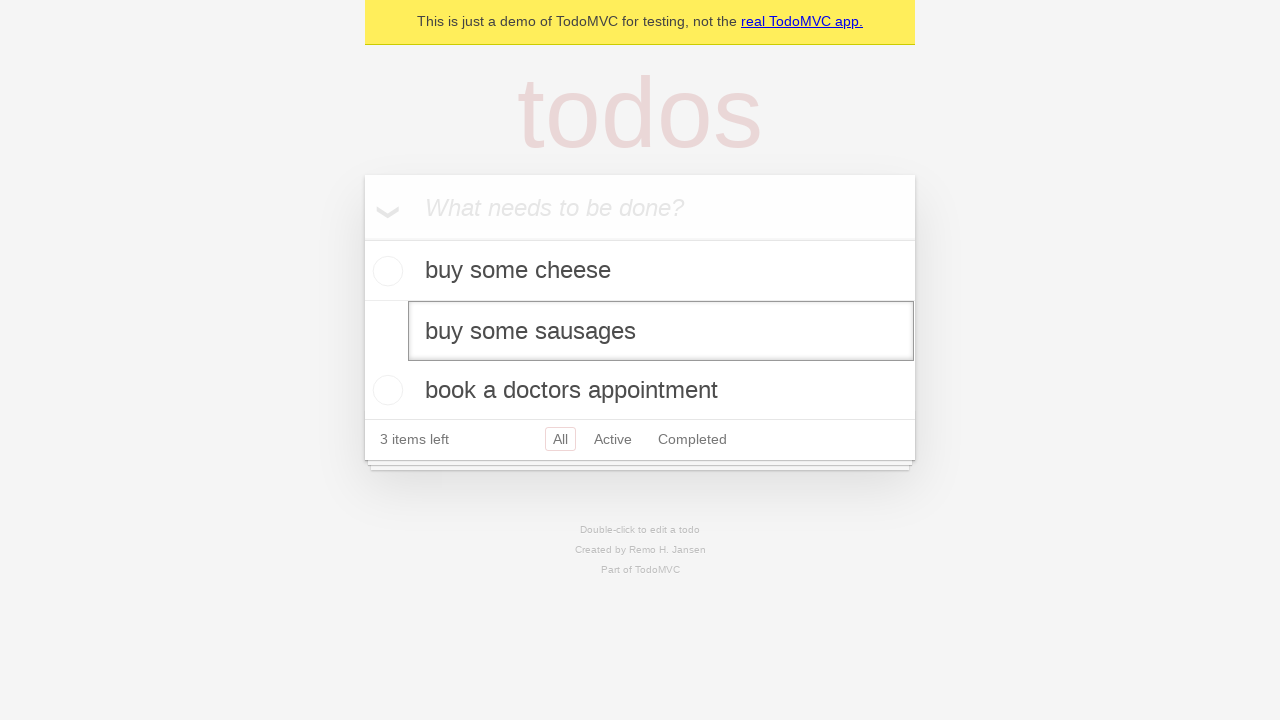

Pressed Escape to cancel edits on internal:testid=[data-testid="todo-item"s] >> nth=1 >> internal:role=textbox[nam
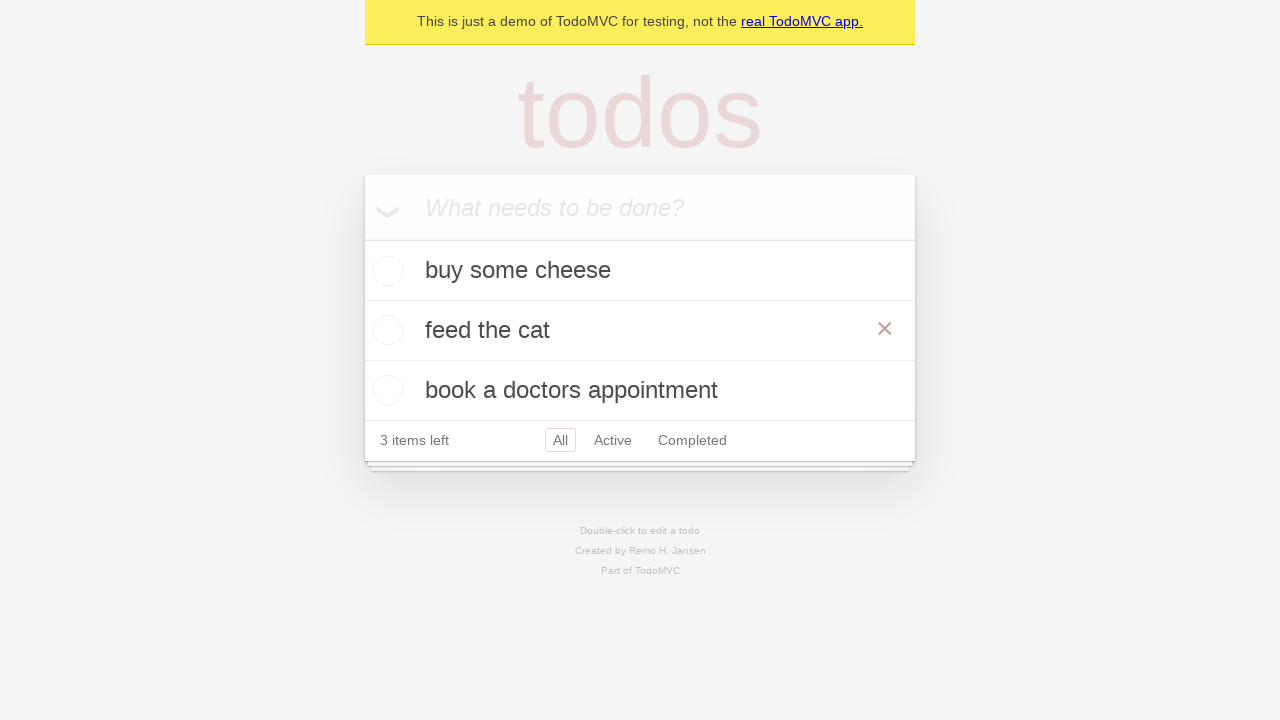

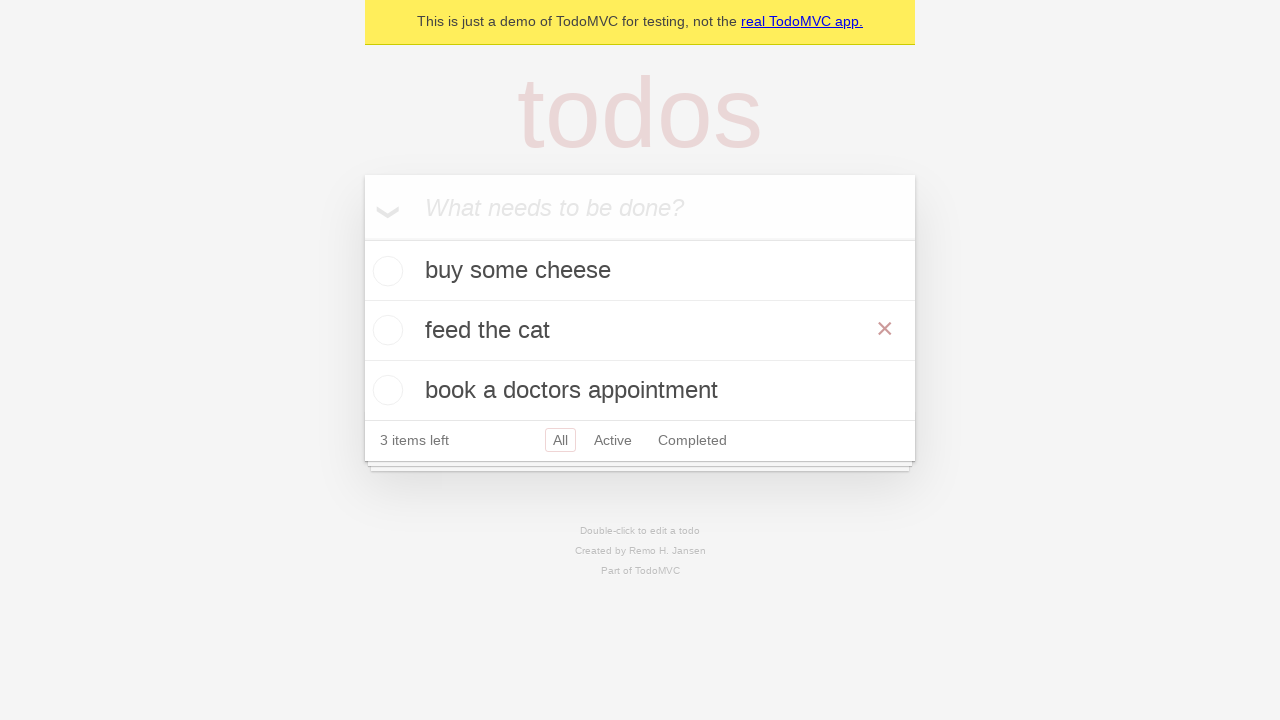